Tests the country selection dropdown on a dummy ticket booking form by clicking the dropdown and selecting India from the list of countries

Starting URL: https://www.dummyticket.com/dummy-ticket-for-visa-application/

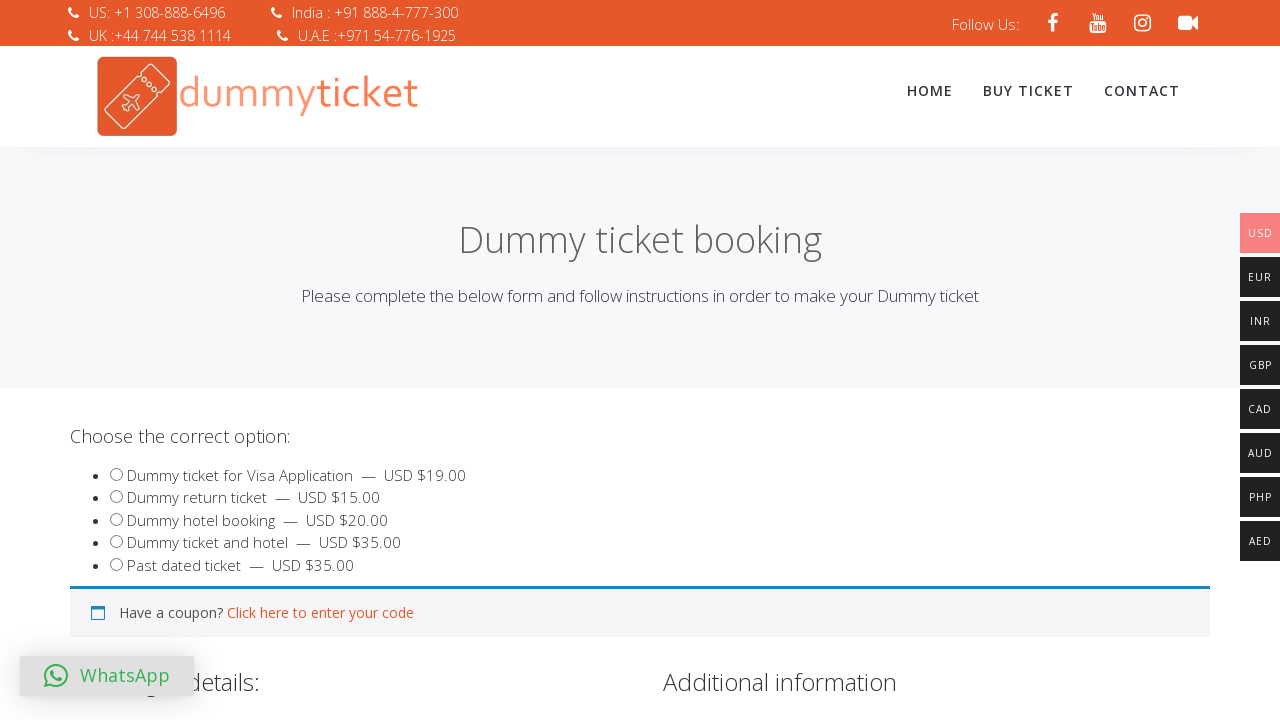

Clicked on the country dropdown to open it at (344, 360) on span#select2-billing_country-container
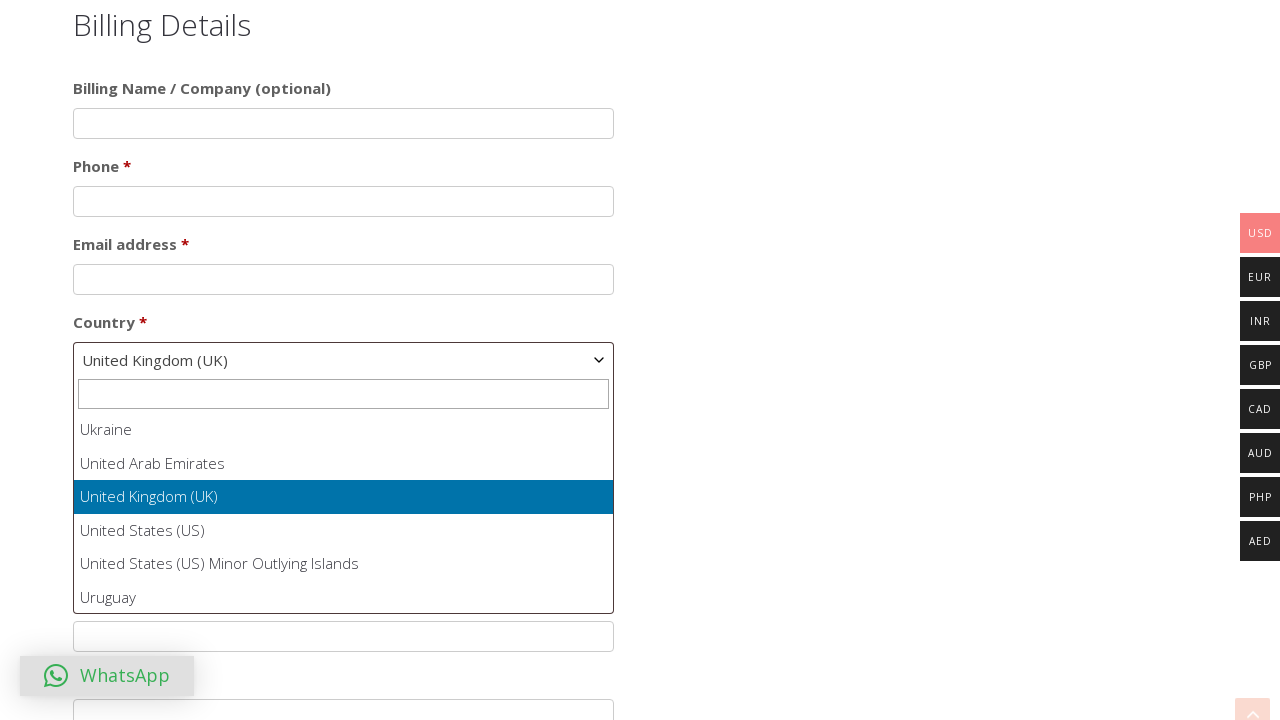

Country dropdown options loaded
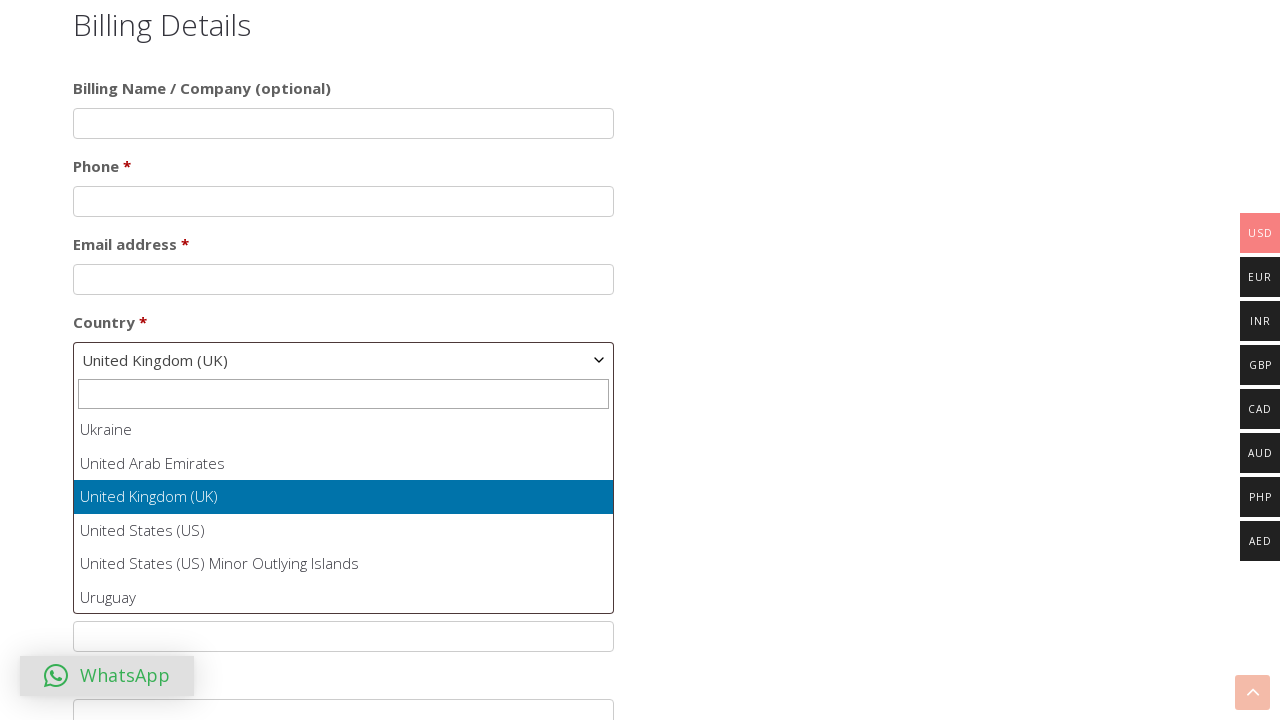

Selected India from the country dropdown list at (344, 512) on ul#select2-billing_country-results li:has-text('India')
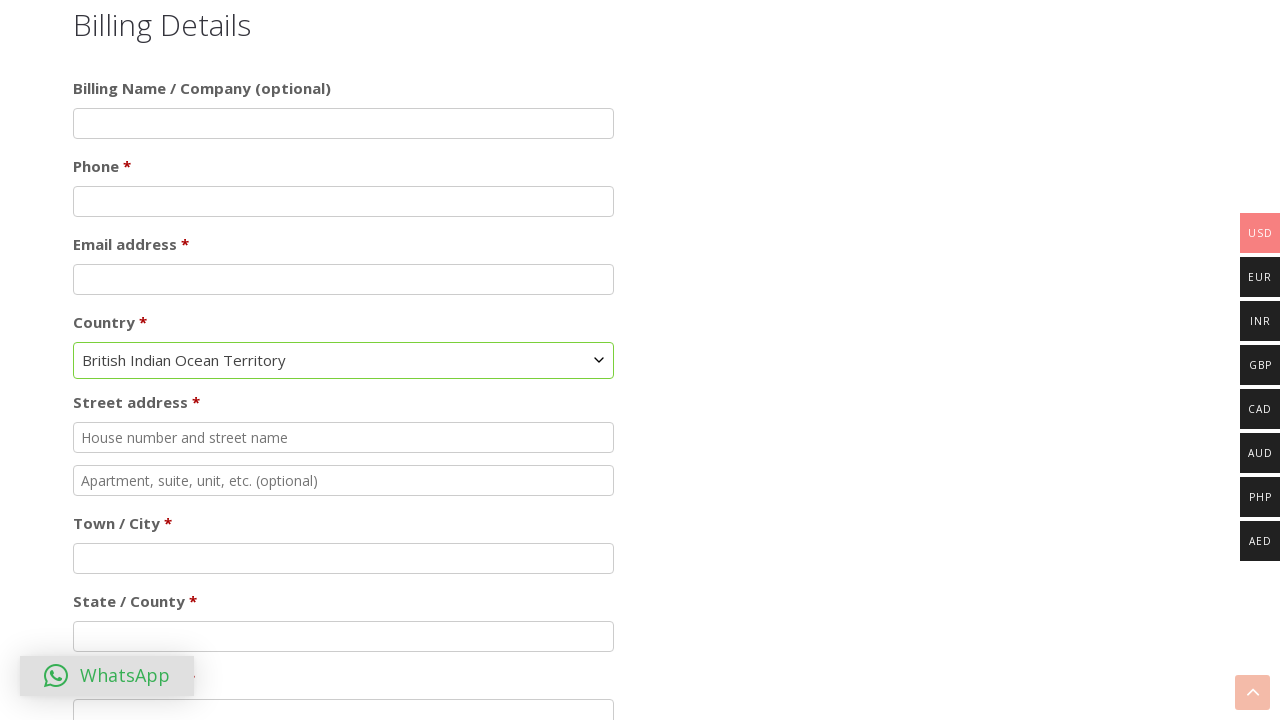

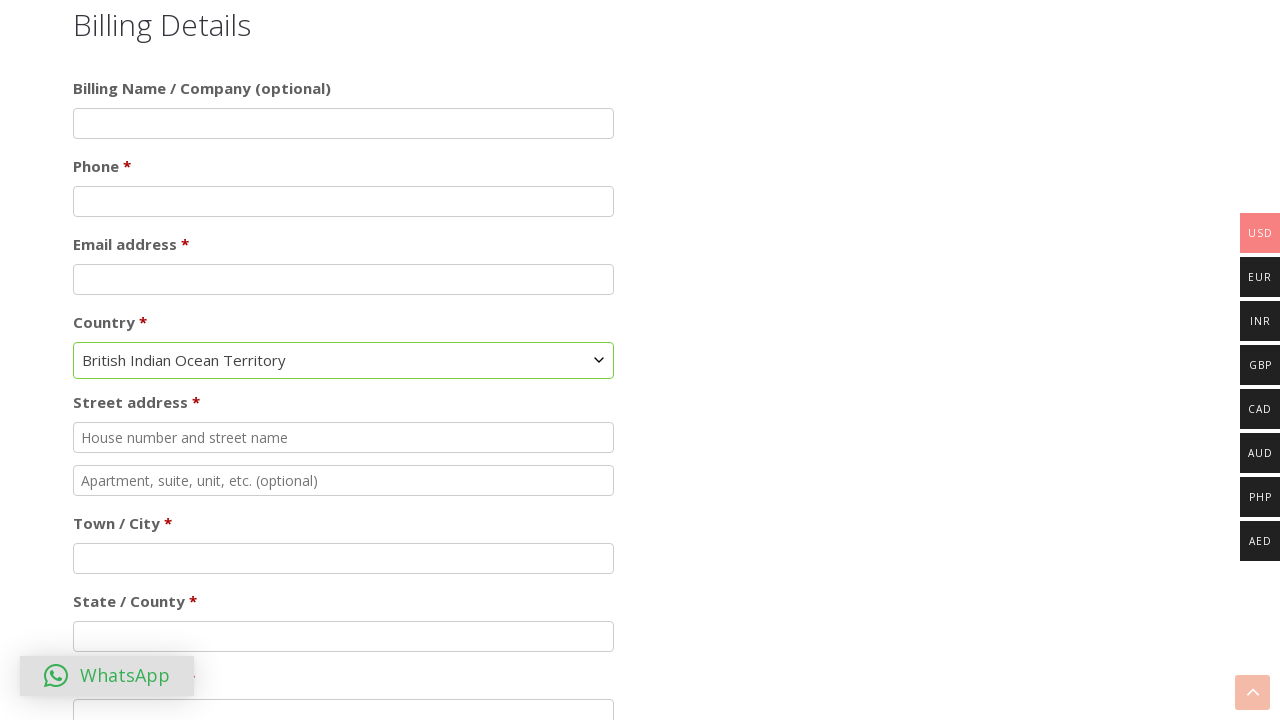